Tests a math puzzle page by reading a value from the page, calculating the result using a mathematical formula (log of absolute value of 12*sin(x)), filling in the answer, checking required checkboxes, and submitting the form.

Starting URL: https://suninjuly.github.io/math.html

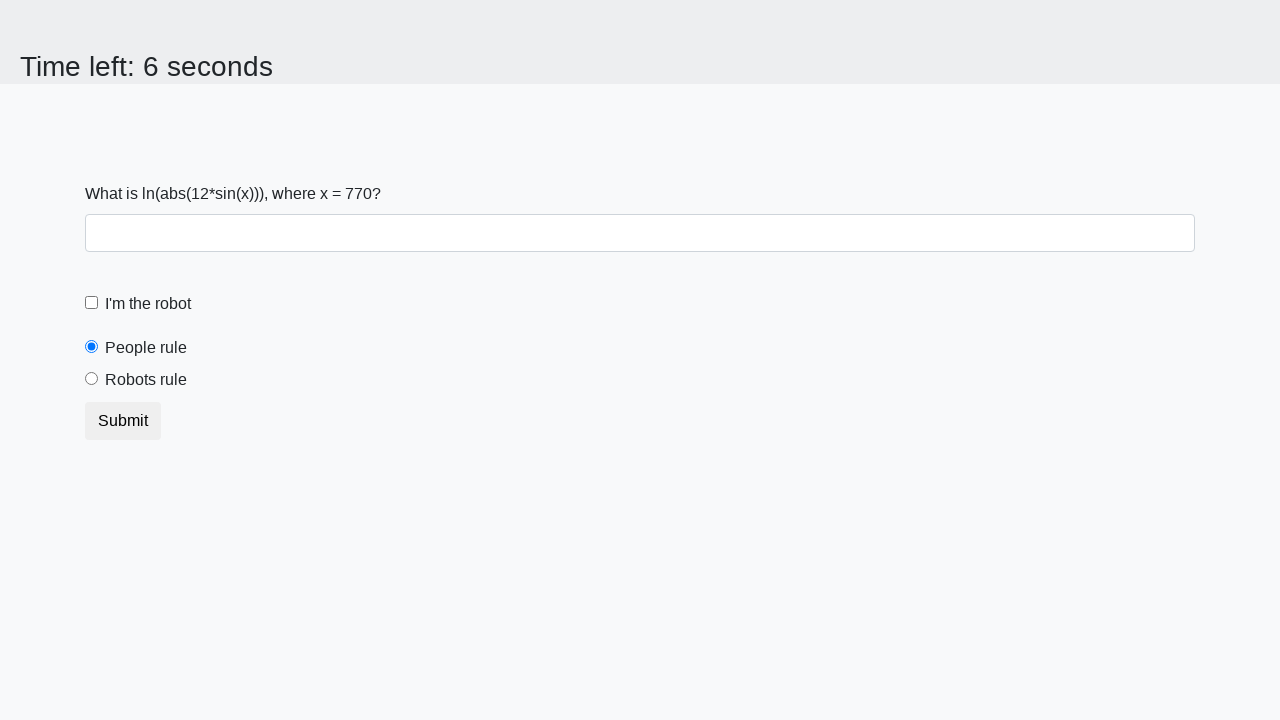

Located the input value element (#input_value)
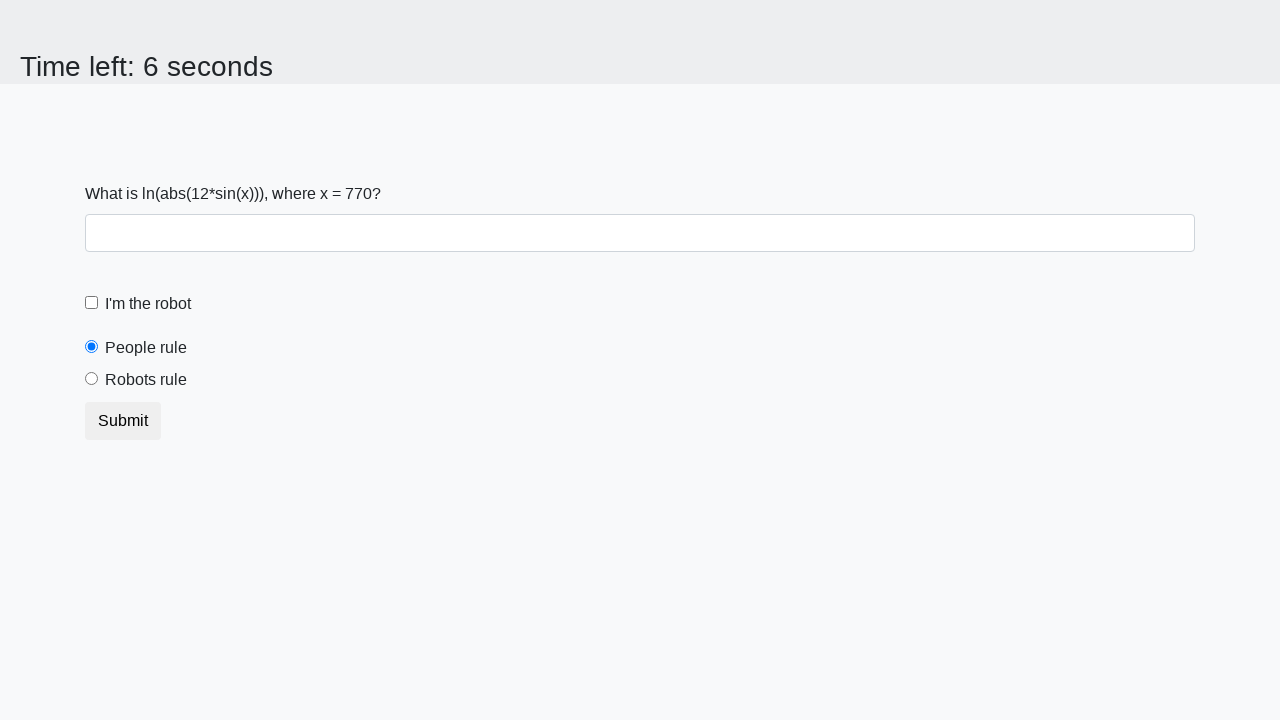

Read x value from page: 770
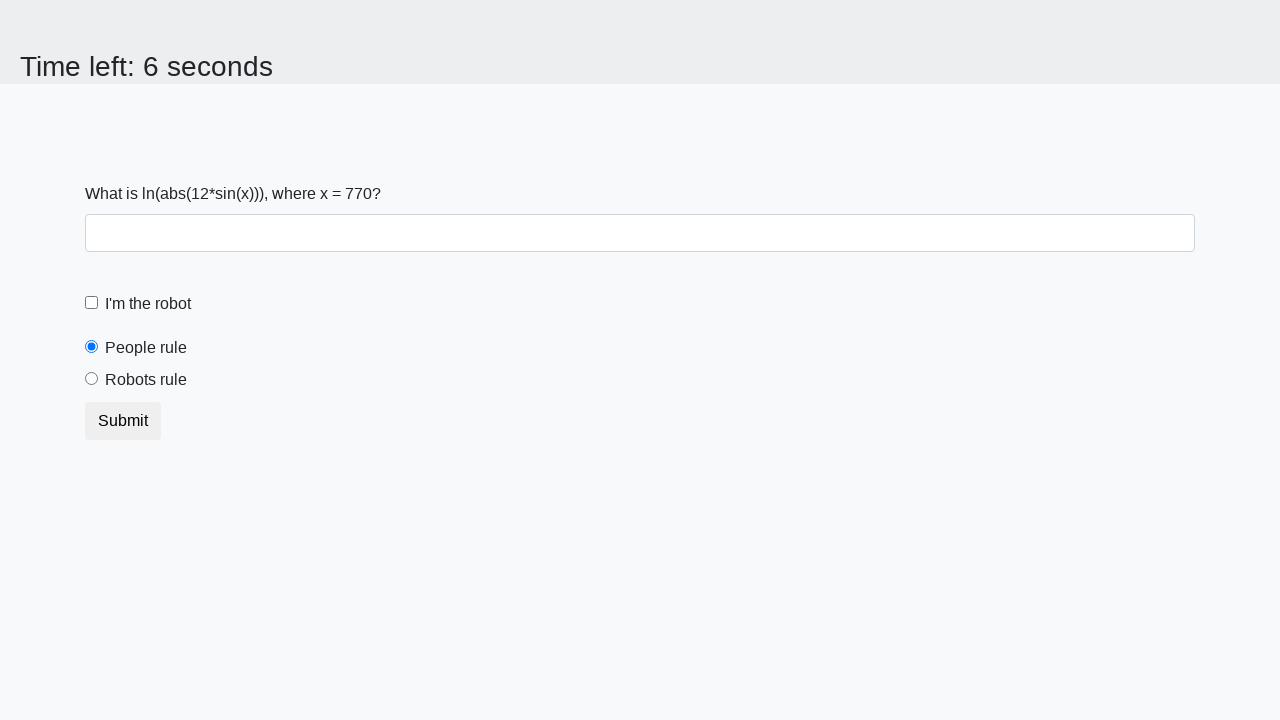

Calculated answer using formula log(abs(12*sin(x))): 1.2970303990209993
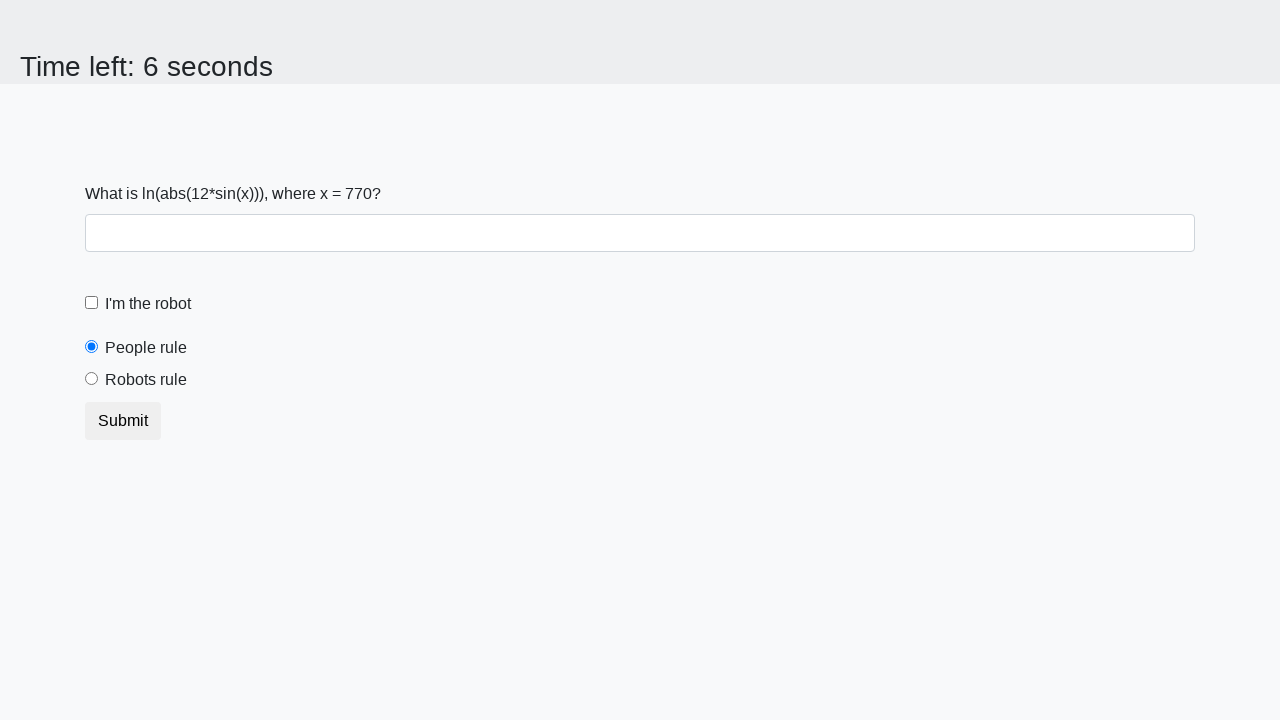

Filled answer field with calculated value: 1.2970303990209993 on #answer
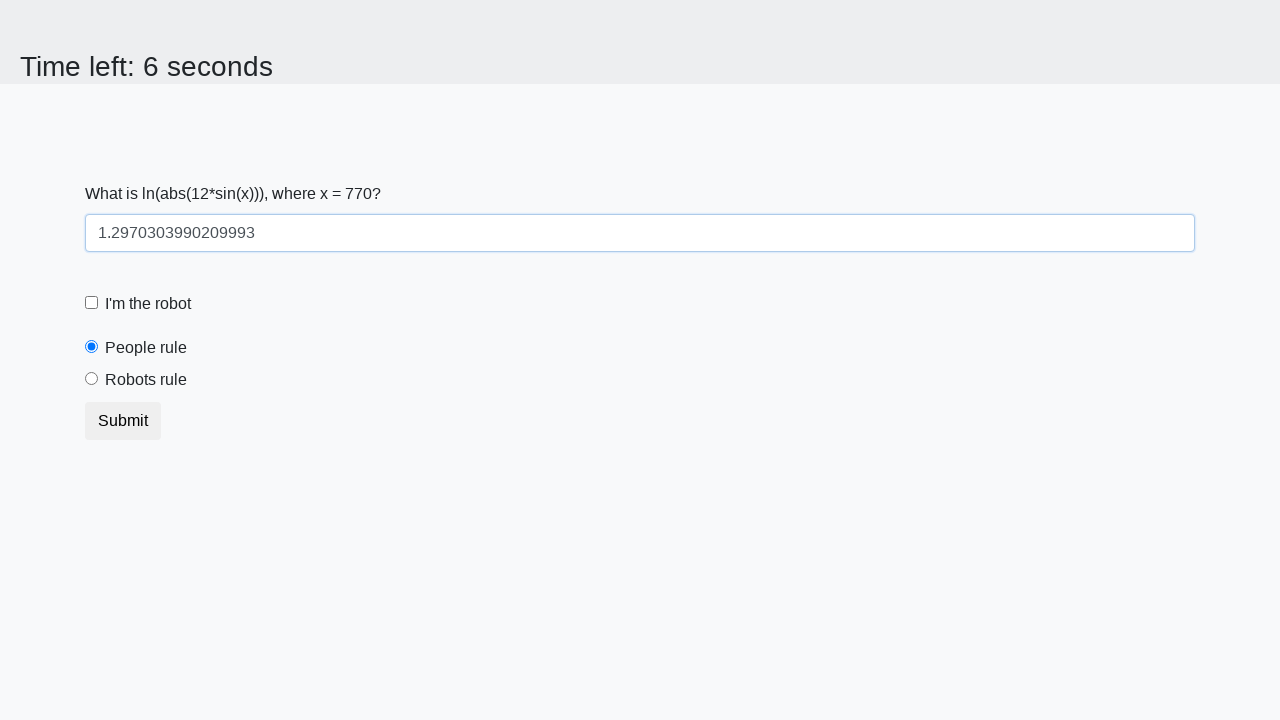

Clicked the robot checkbox (#robotCheckbox) at (92, 303) on #robotCheckbox
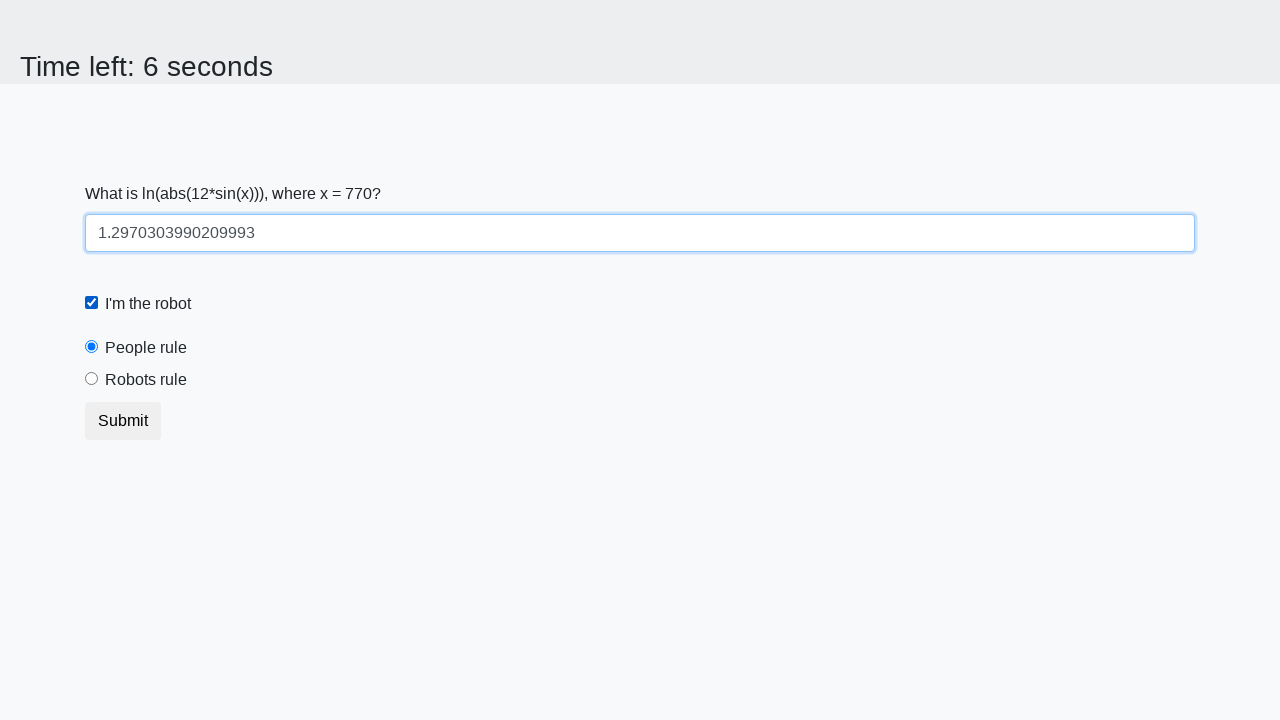

Clicked the robots rule checkbox (#robotsRule) at (92, 379) on #robotsRule
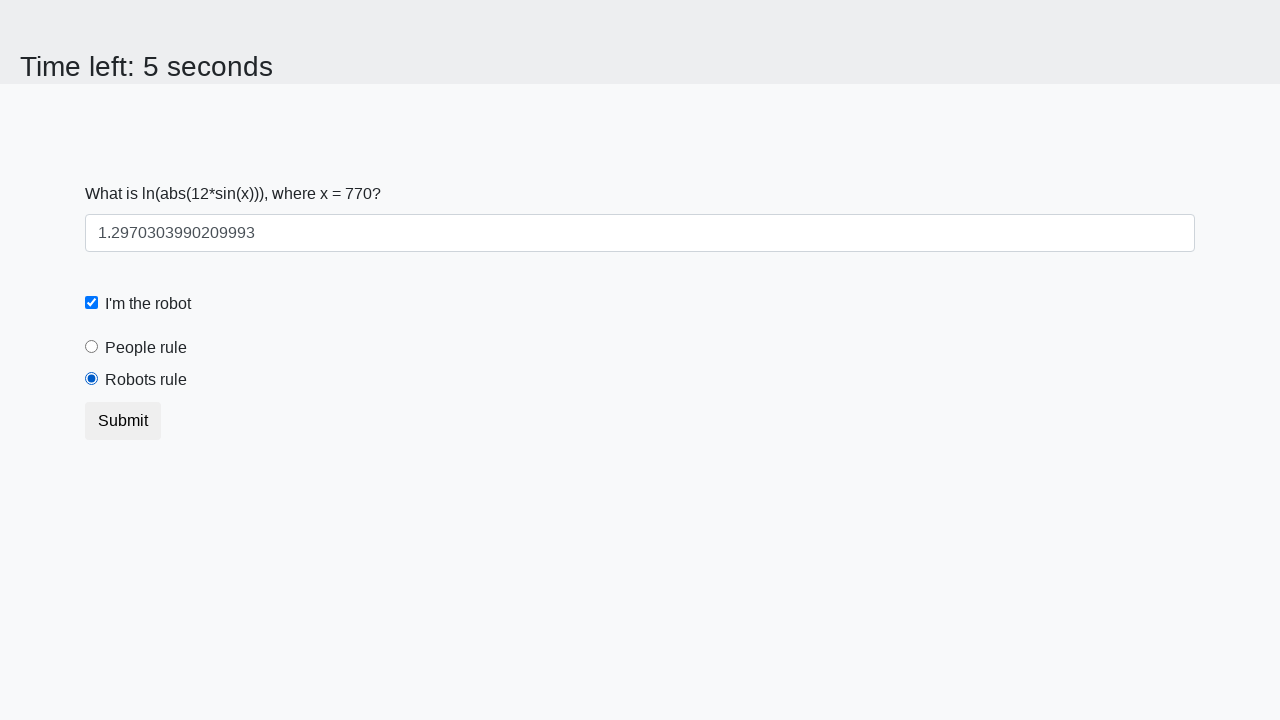

Clicked the submit button (button.btn) at (123, 421) on button.btn
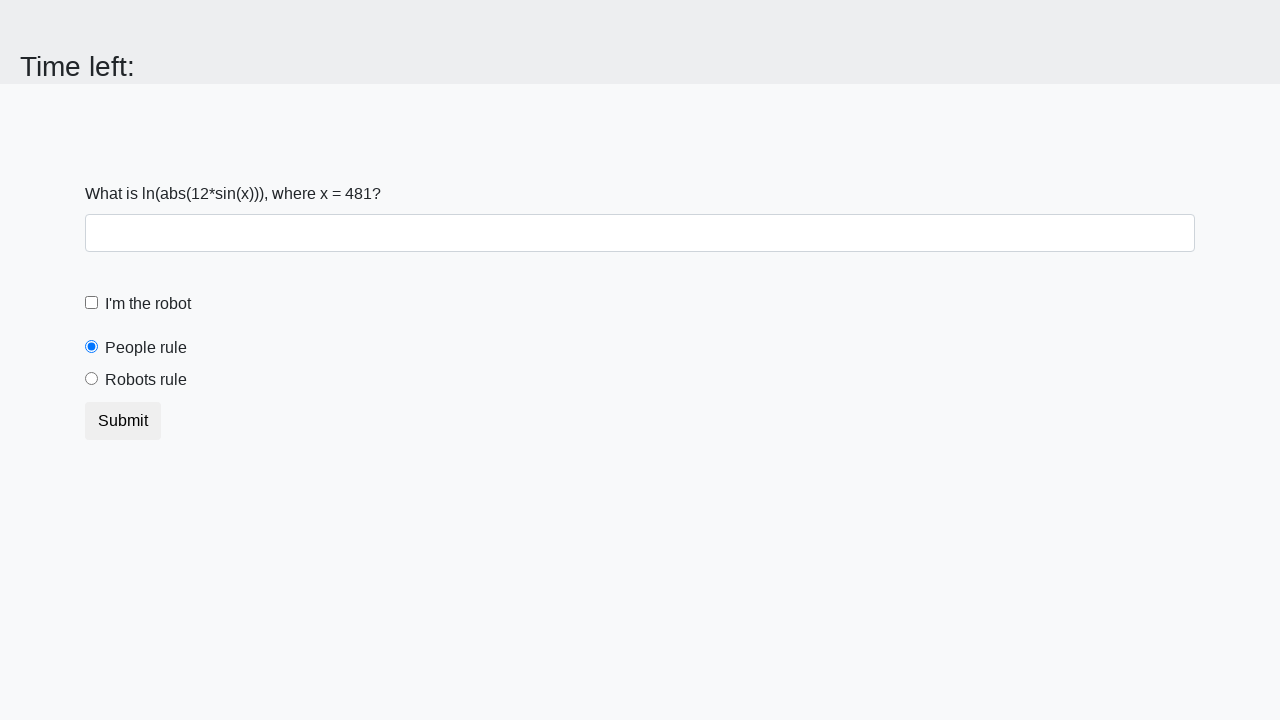

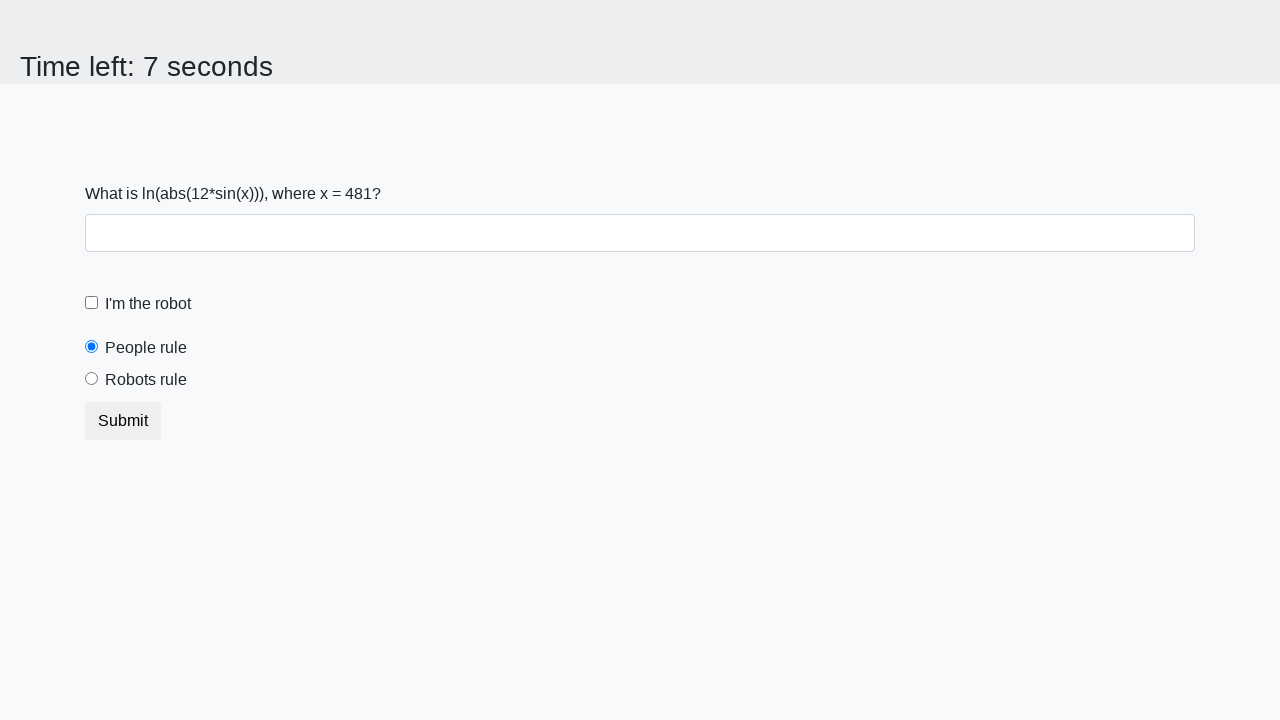